Tests adding products to cart and applying an invalid promo code to verify error handling

Starting URL: https://pizzeria.skillbox.cc/

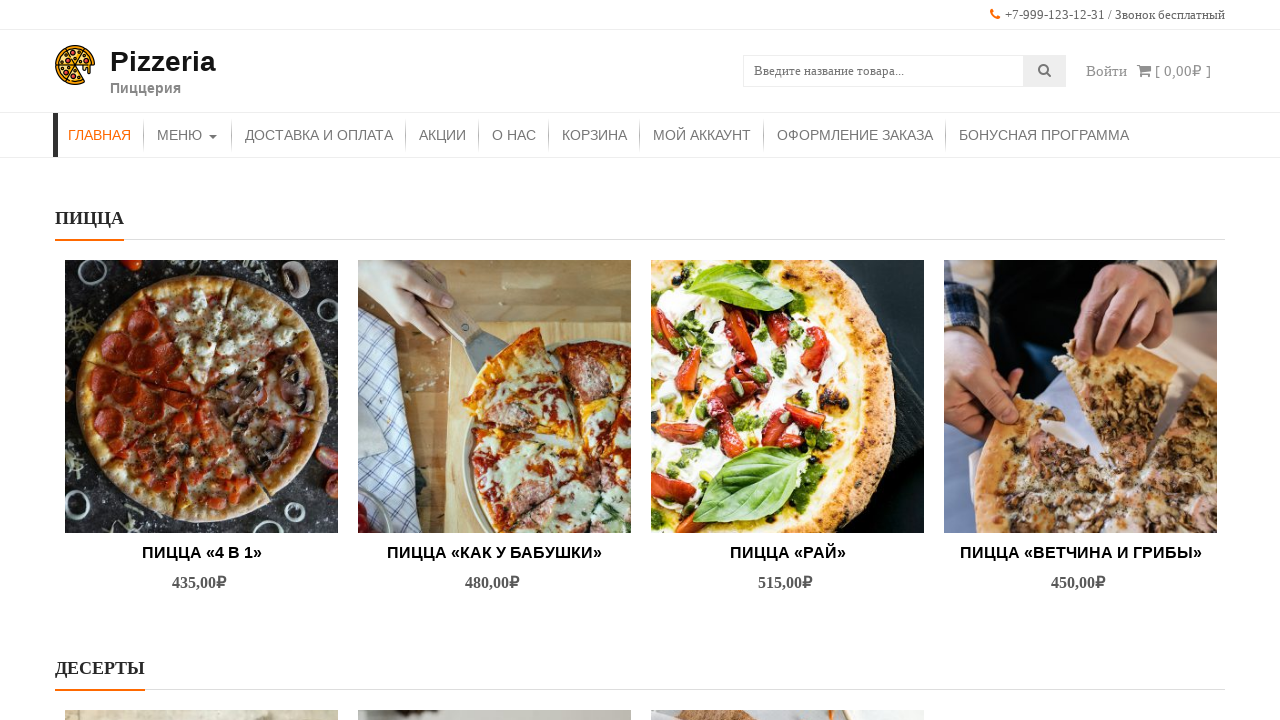

Hovered over first pizza product at (202, 396) on (//img[@src="http://pizzeria.skillbox.cc/wp-content/uploads/2021/10/pexels-natas
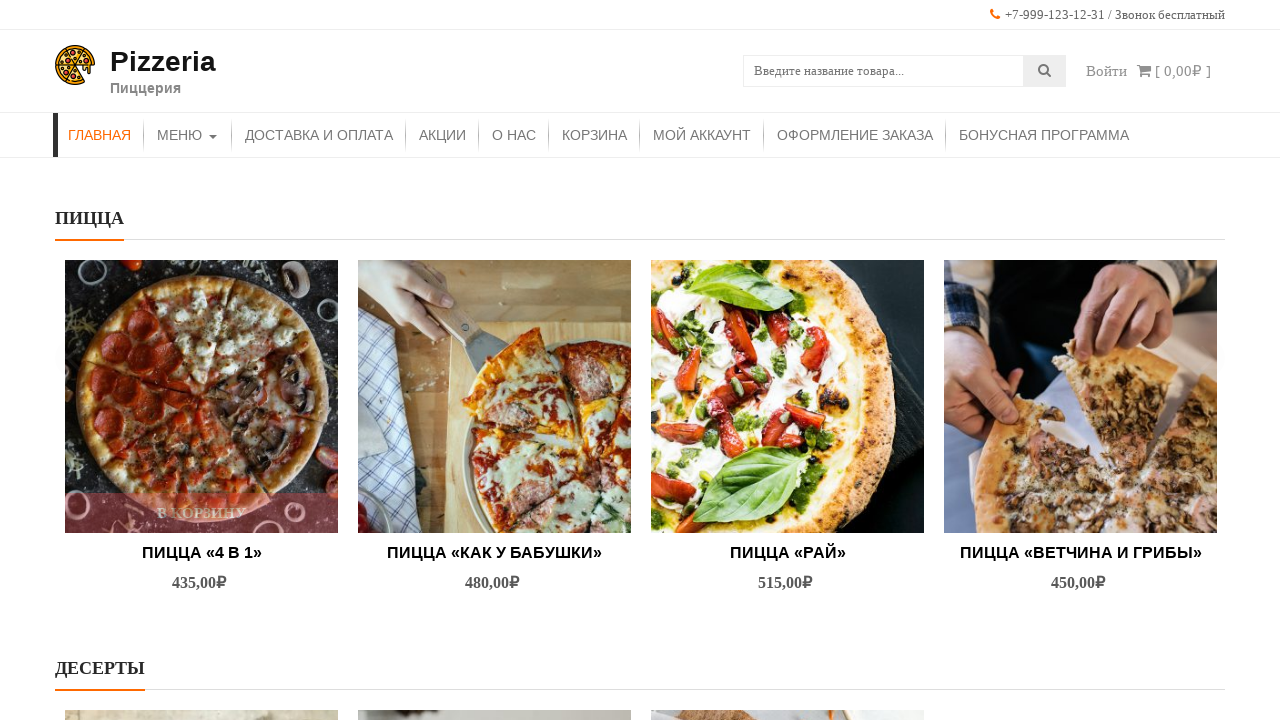

Clicked 'Add to Cart' button for first product at (202, 513) on (//*[@class='button product_type_simple add_to_cart_button ajax_add_to_cart'])[5
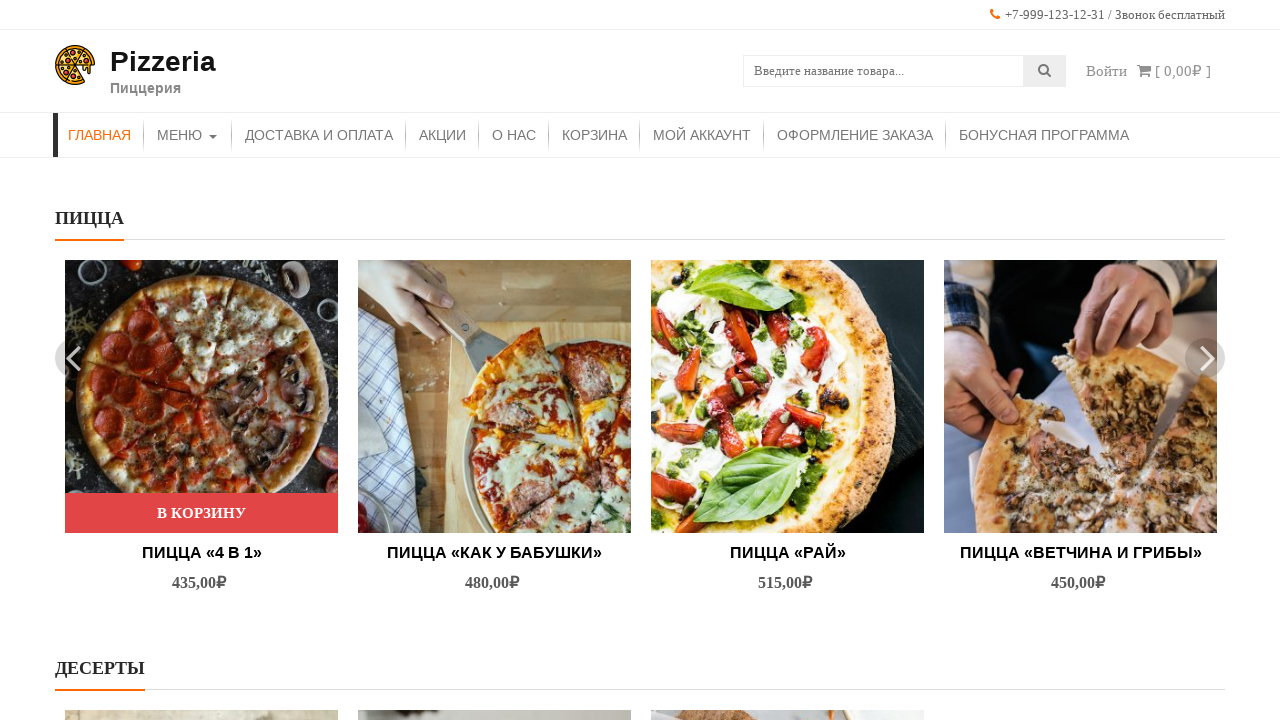

Waited 1 second for first product to be added
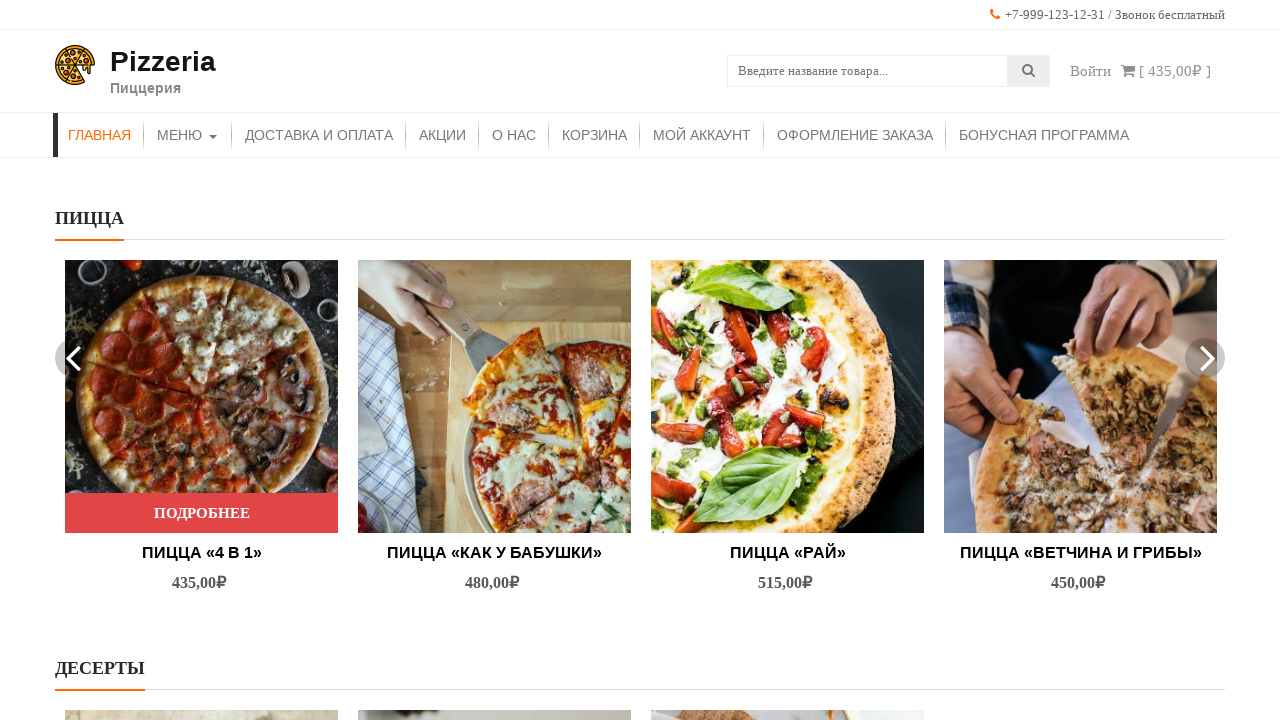

Hovered over second pizza product at (494, 396) on (//img[@src='http://pizzeria.skillbox.cc/wp-content/uploads/2021/10/pexels-kater
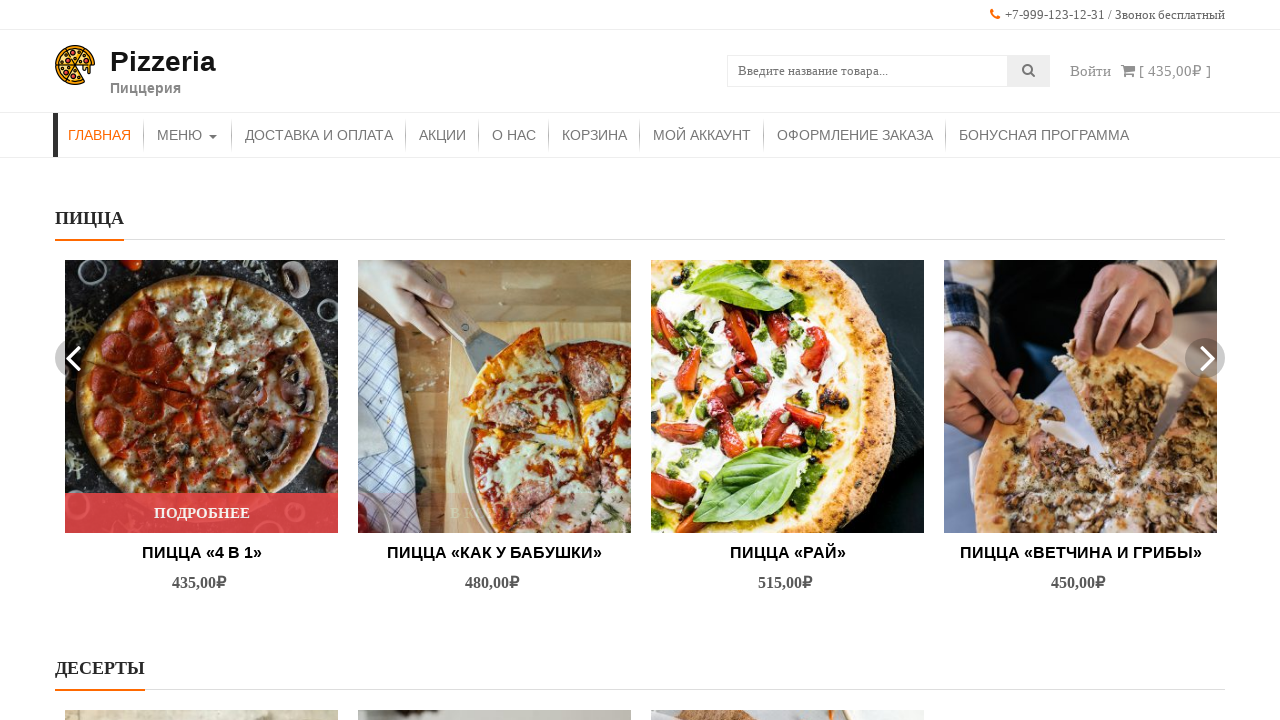

Clicked 'Add to Cart' button for second product at (788, 513) on (//*[@class='button product_type_simple add_to_cart_button ajax_add_to_cart'])[6
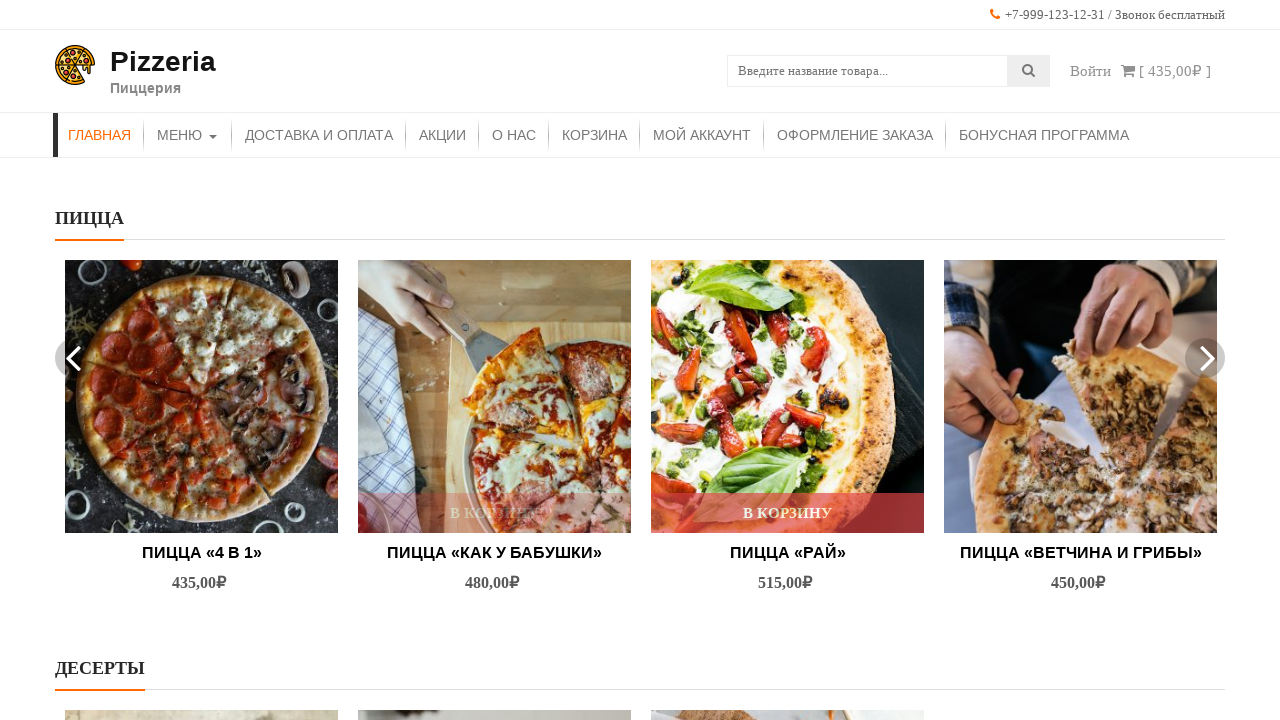

Waited 1 second for second product to be added
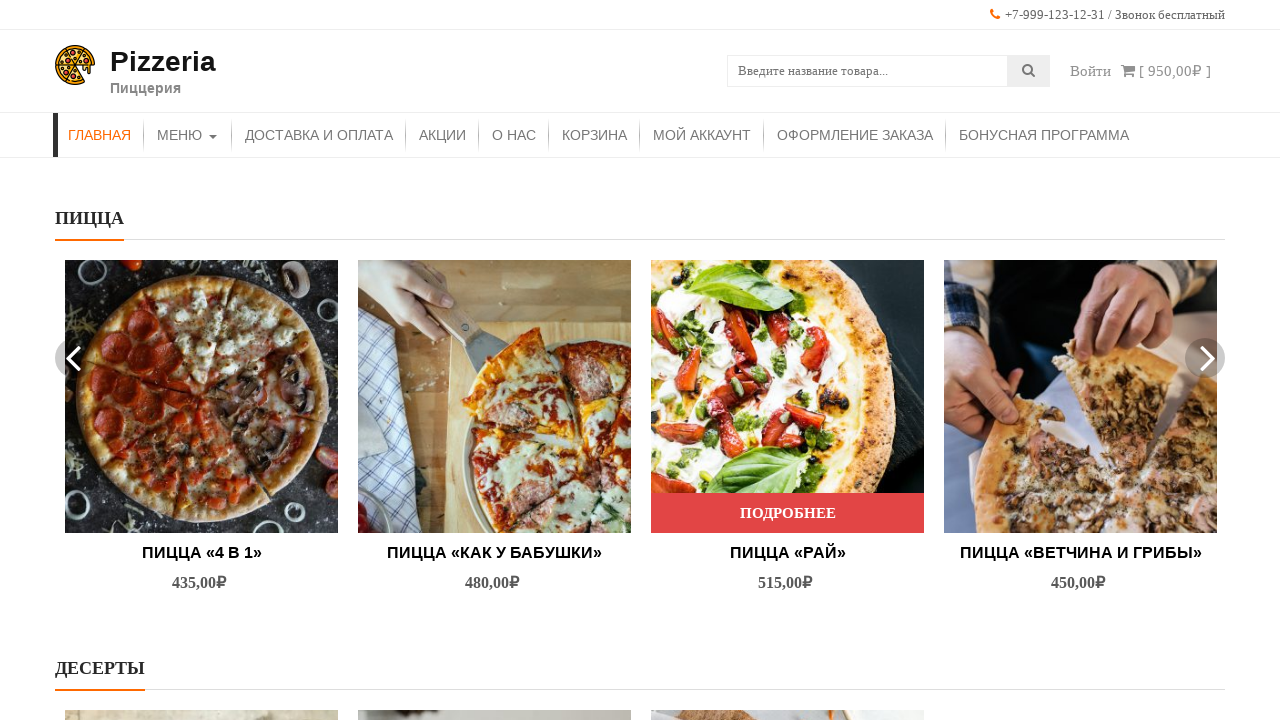

Clicked shopping cart icon to view cart at (1128, 70) on xpath=//i[@class = 'fa fa-shopping-cart']
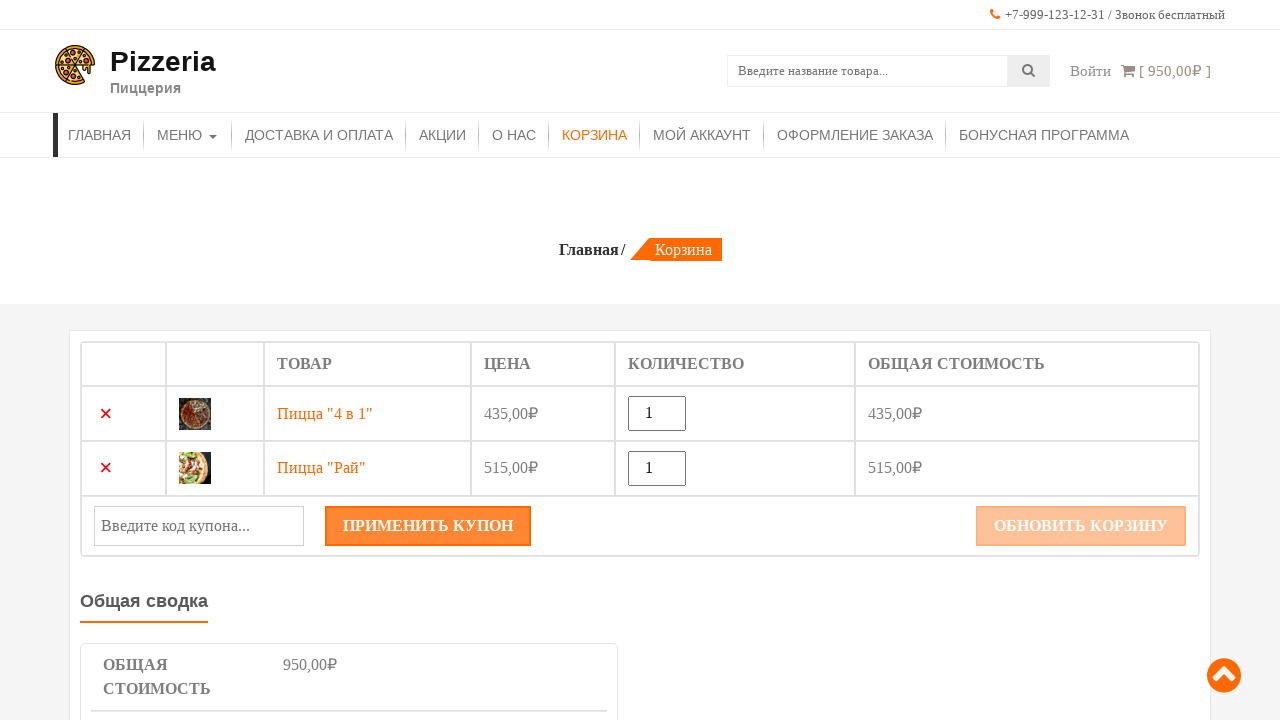

Entered invalid promo code 'DC120' in coupon field on #coupon_code
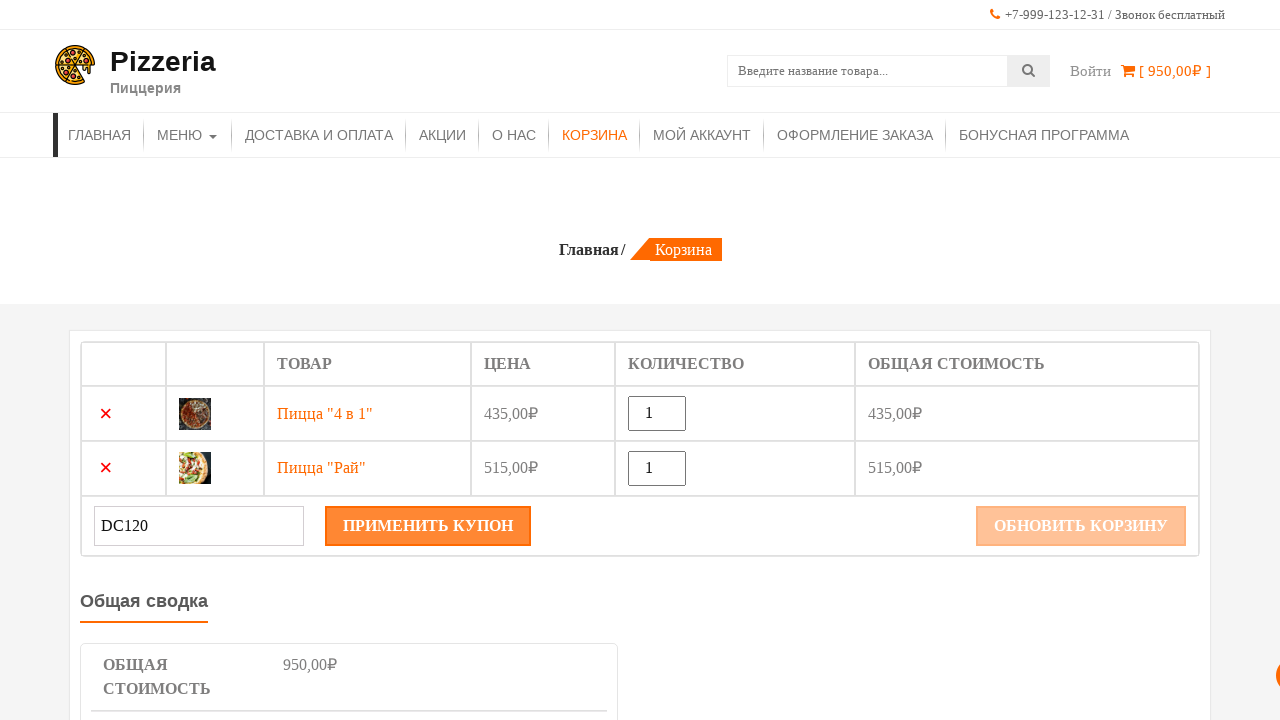

Clicked 'Apply Coupon' button to apply invalid promo code at (428, 526) on xpath=//button[@name='apply_coupon']
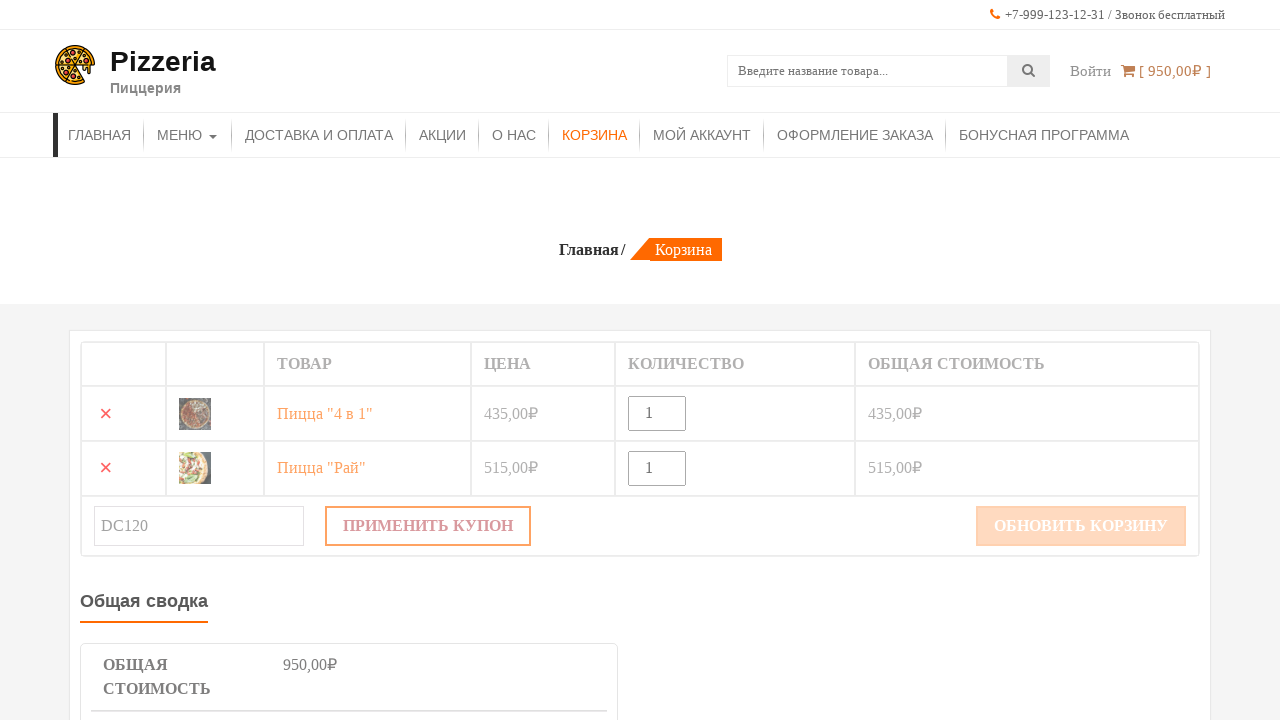

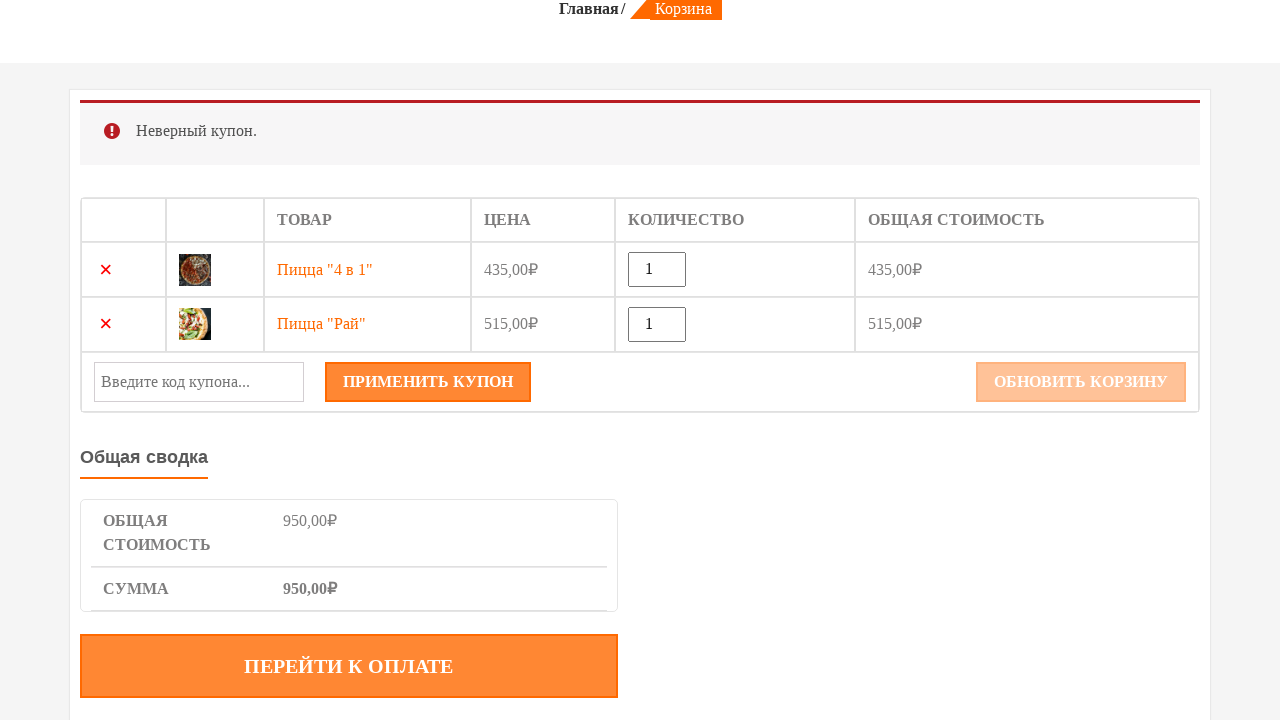